Tests checkbox functionality on a practice page by selecting multiple checkboxes (BMW, Benz, Honda) and then deselecting one of them

Starting URL: https://www.letskodeit.com/practice

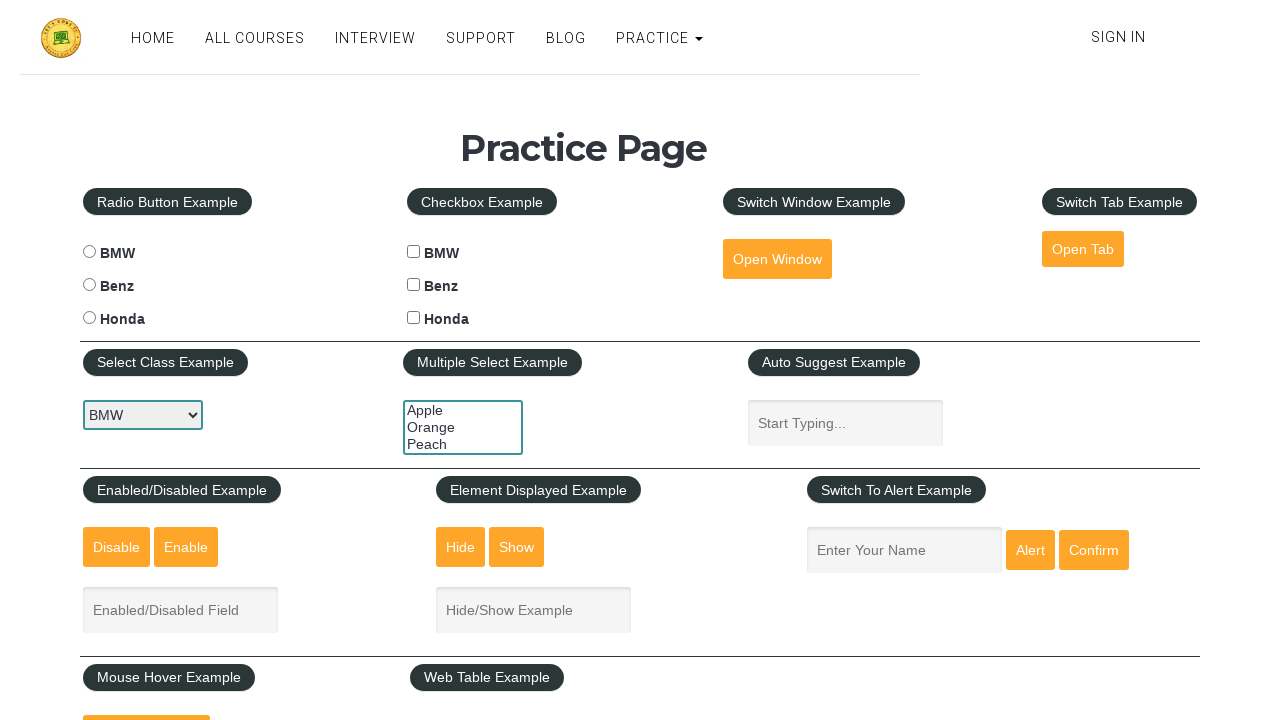

Clicked BMW checkbox to select it at (414, 252) on #bmwcheck
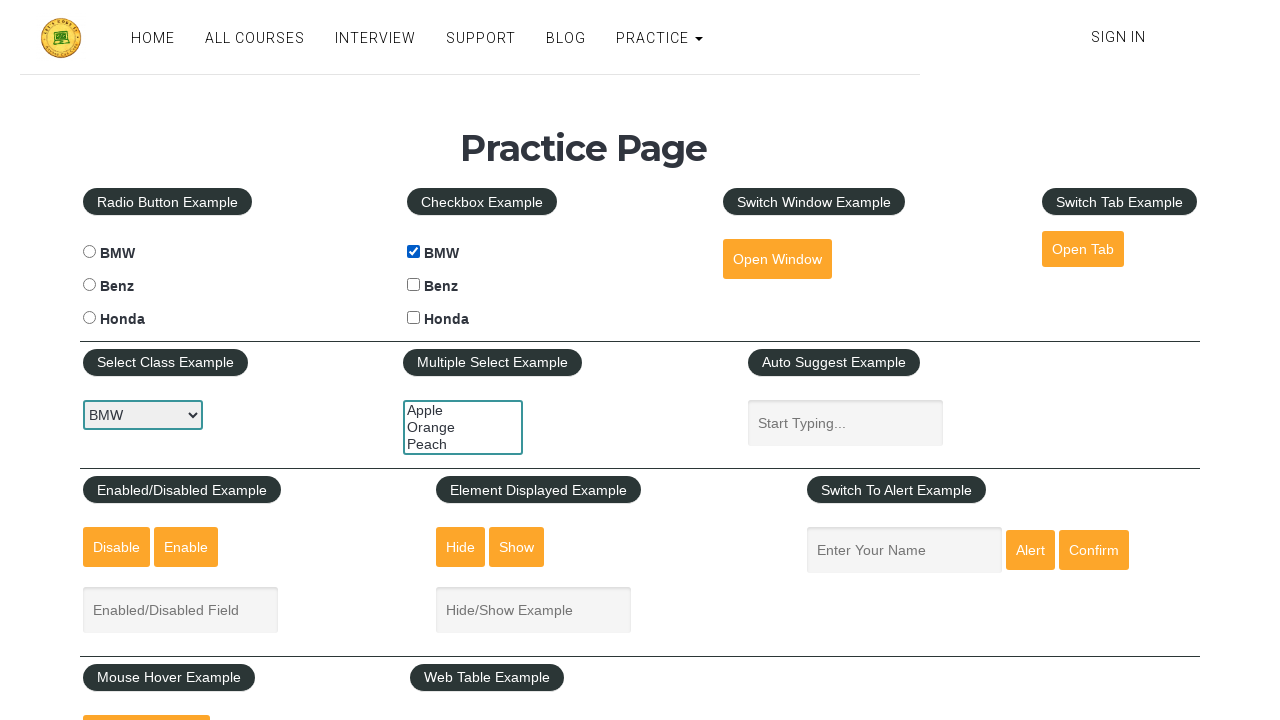

Clicked Benz checkbox to select it at (414, 285) on #benzcheck
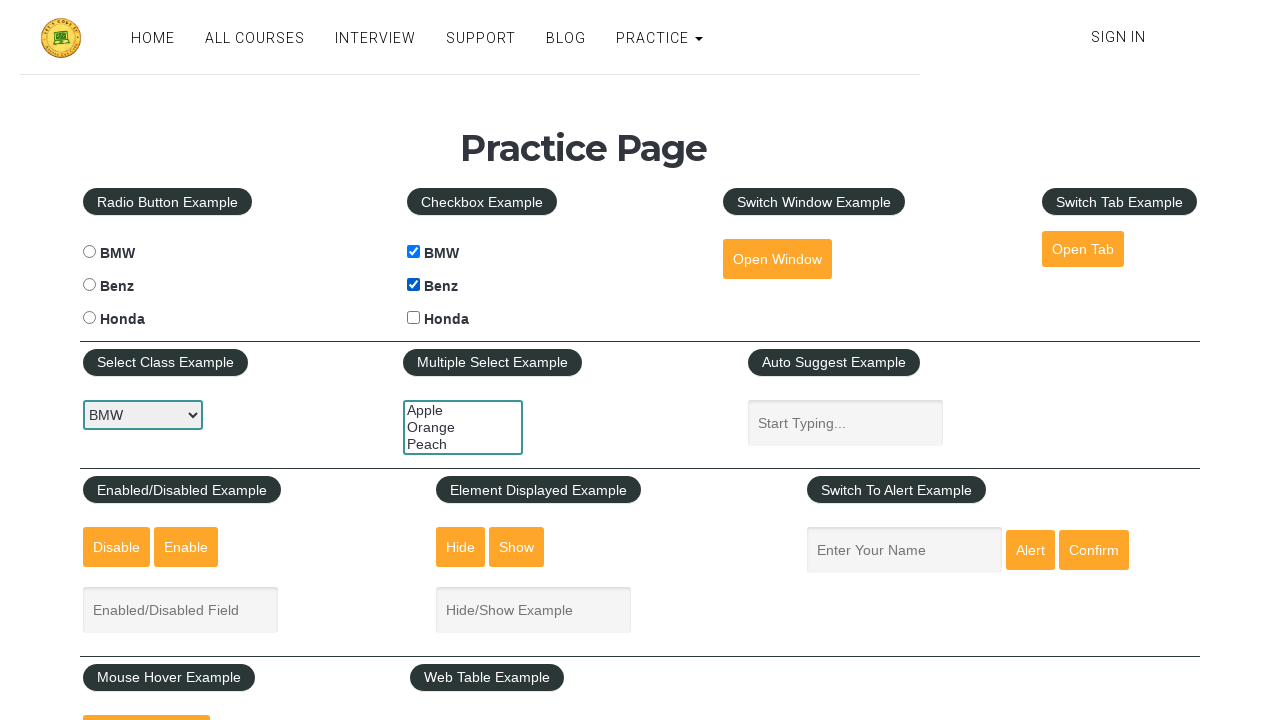

Clicked Honda checkbox to select it at (414, 318) on #hondacheck
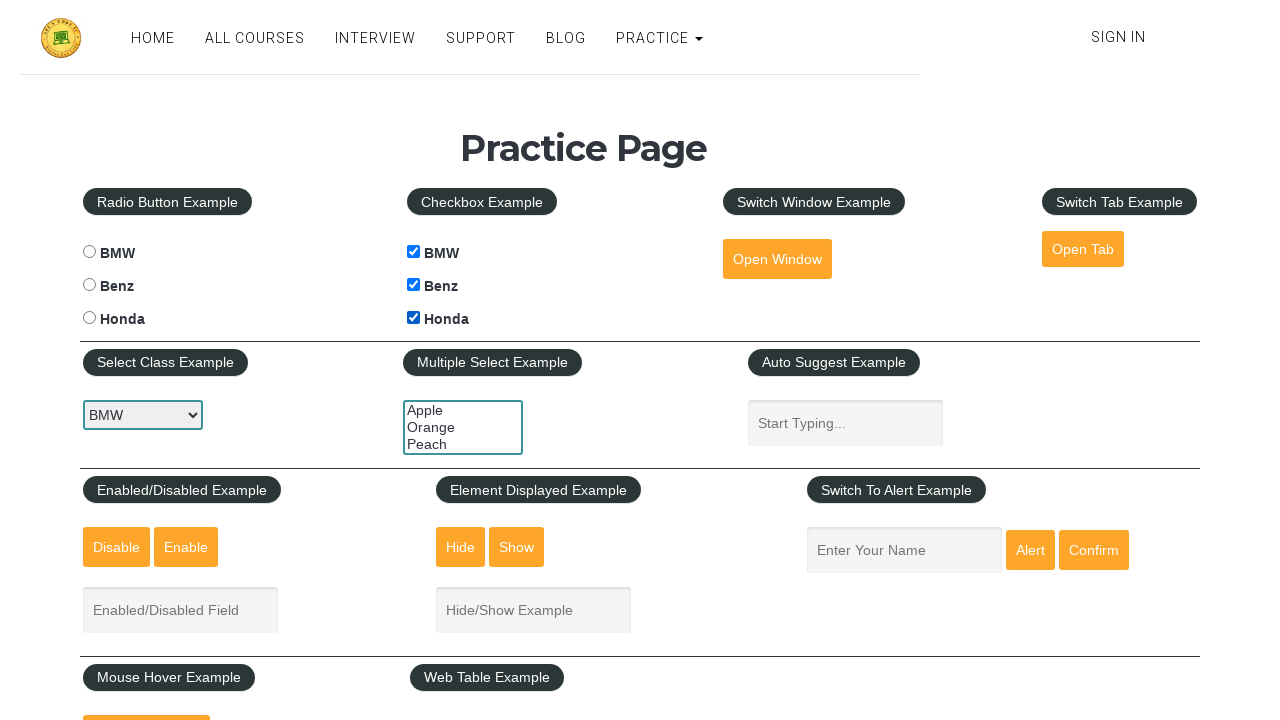

Verified that Honda checkbox is selected
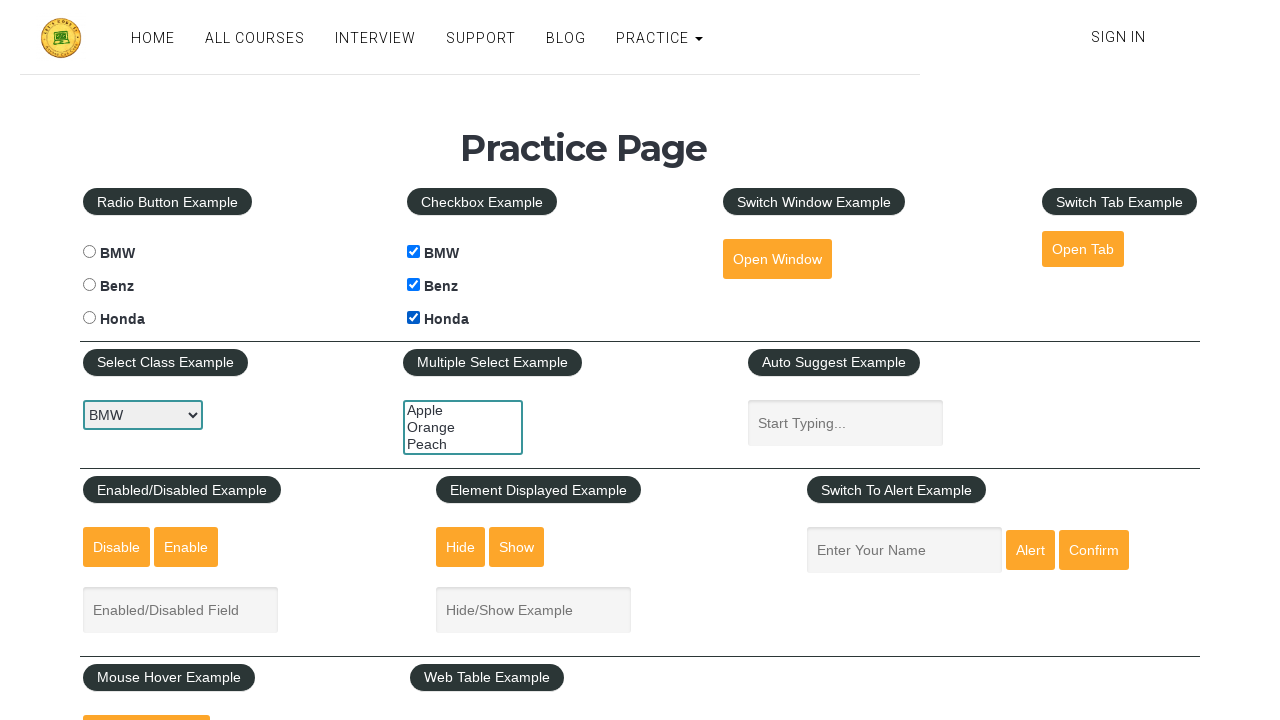

Clicked Honda checkbox to deselect it at (414, 318) on #hondacheck
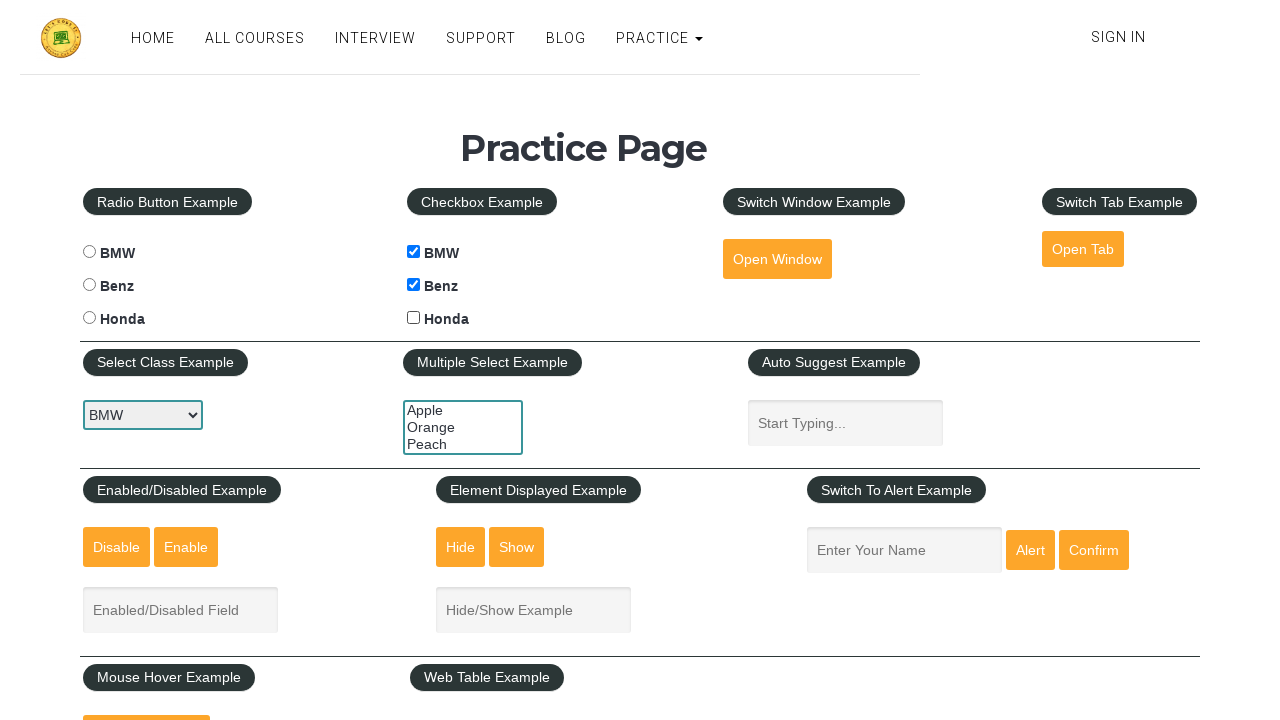

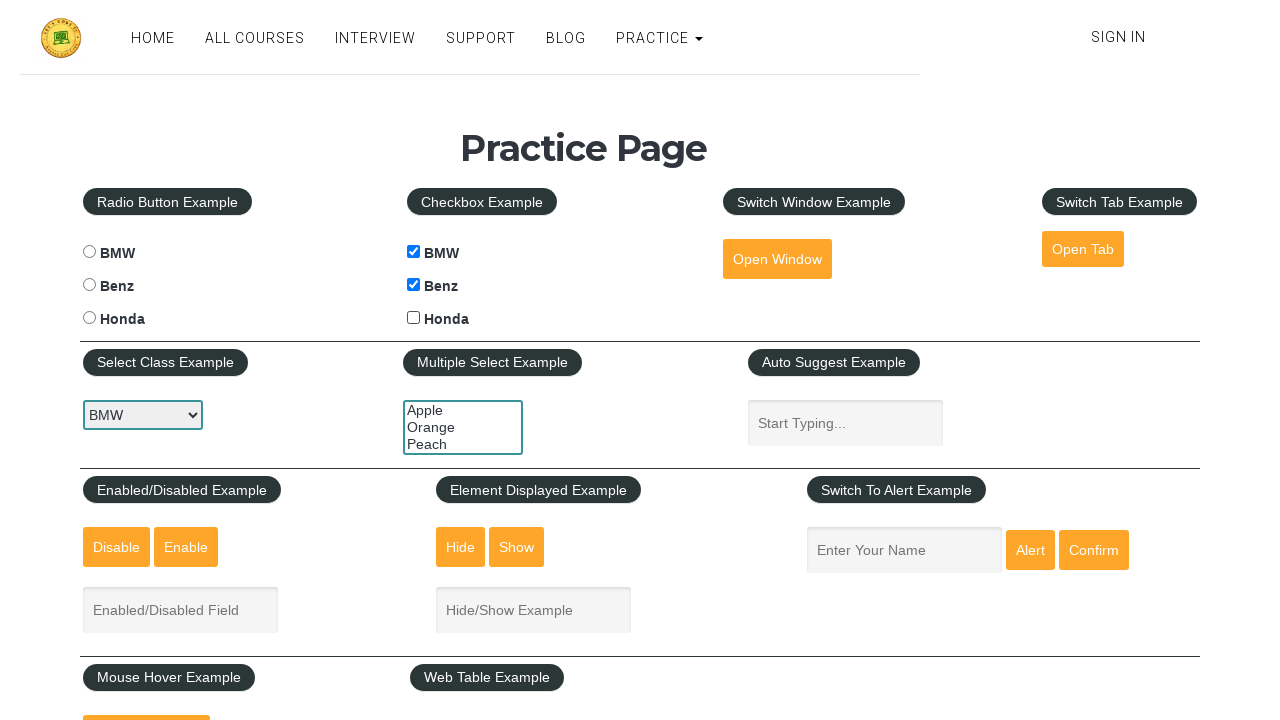